Tests a web form by entering text into a text box, submitting the form, and verifying the success message is displayed

Starting URL: https://www.selenium.dev/selenium/web/web-form.html

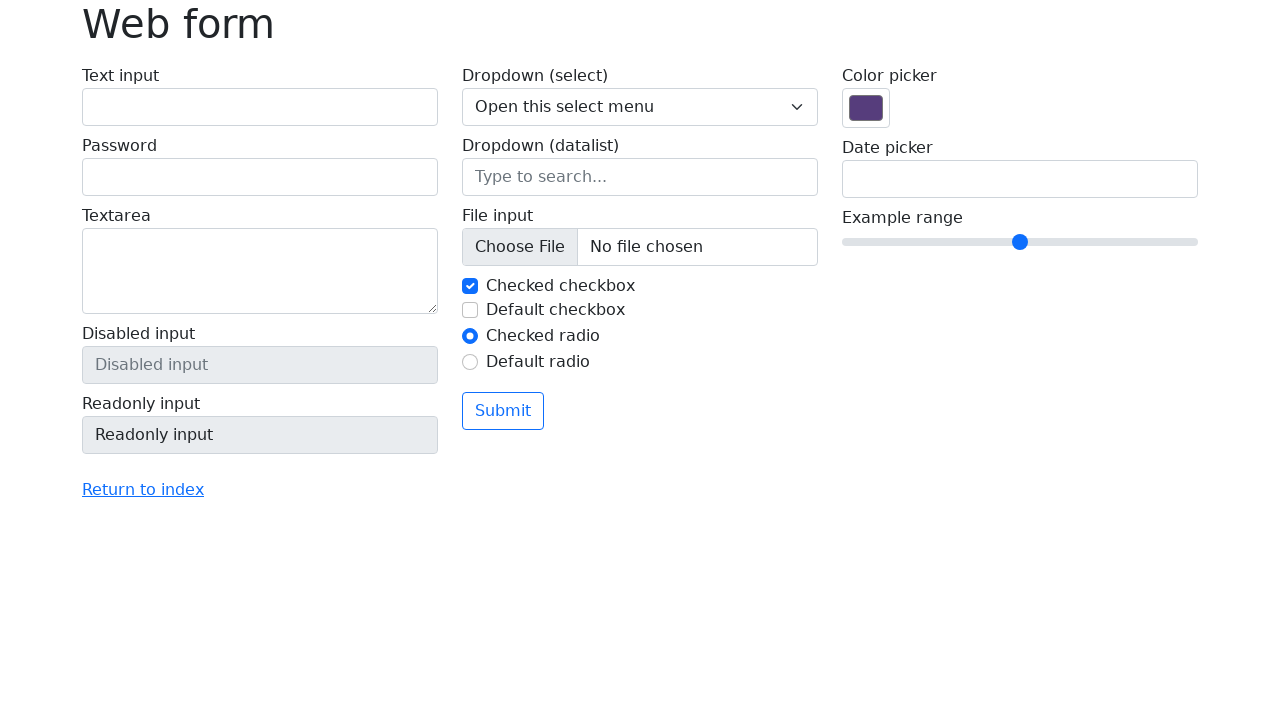

Filled text box with 'Selenium' on input[name='my-text']
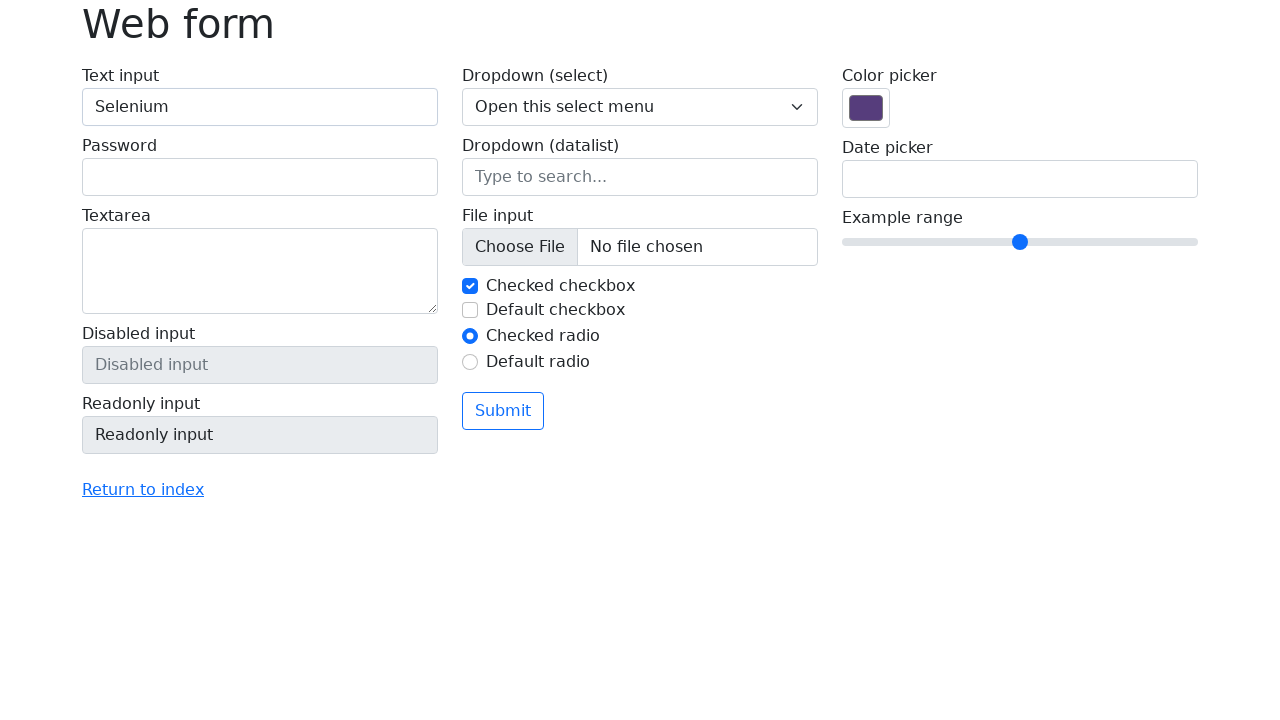

Clicked submit button at (503, 411) on button
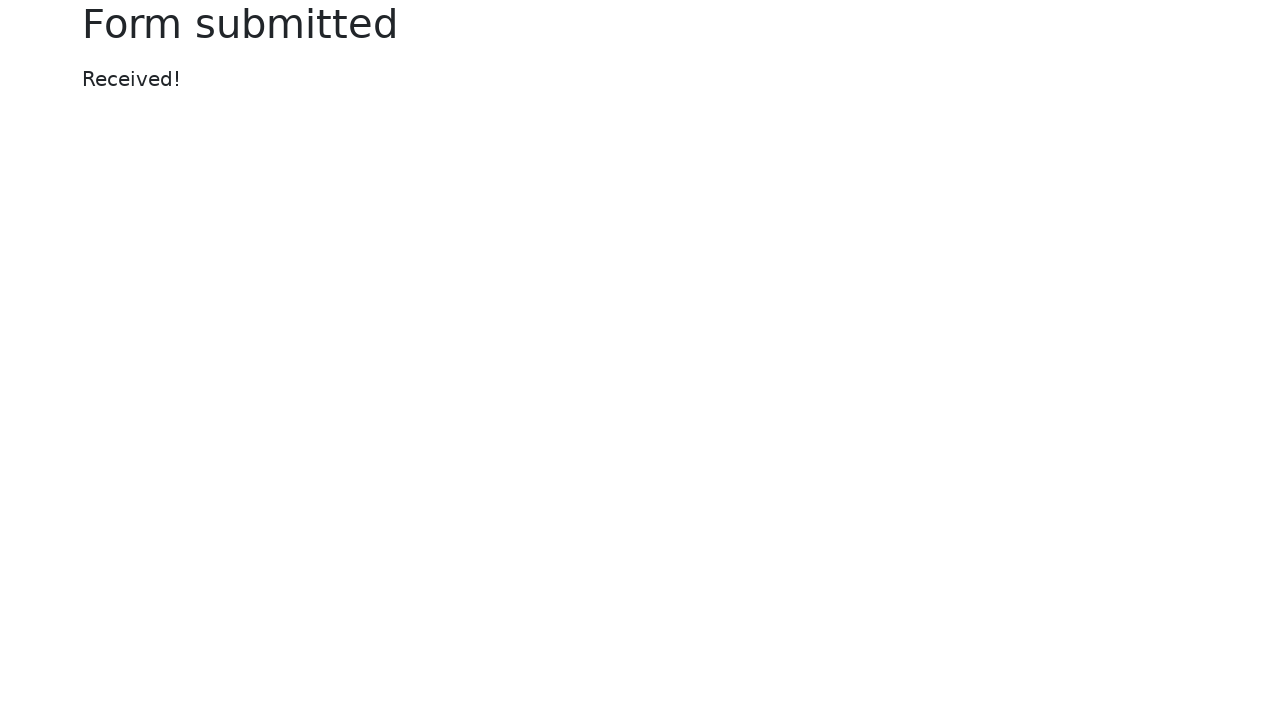

Success message displayed
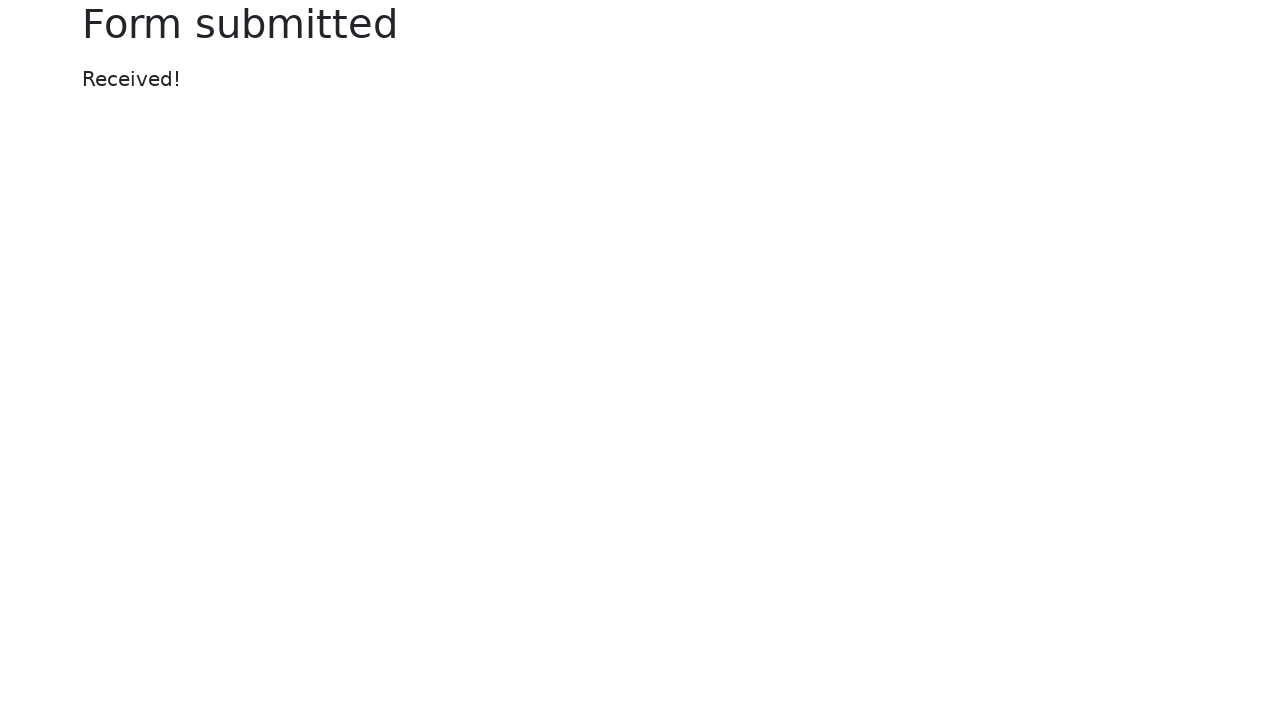

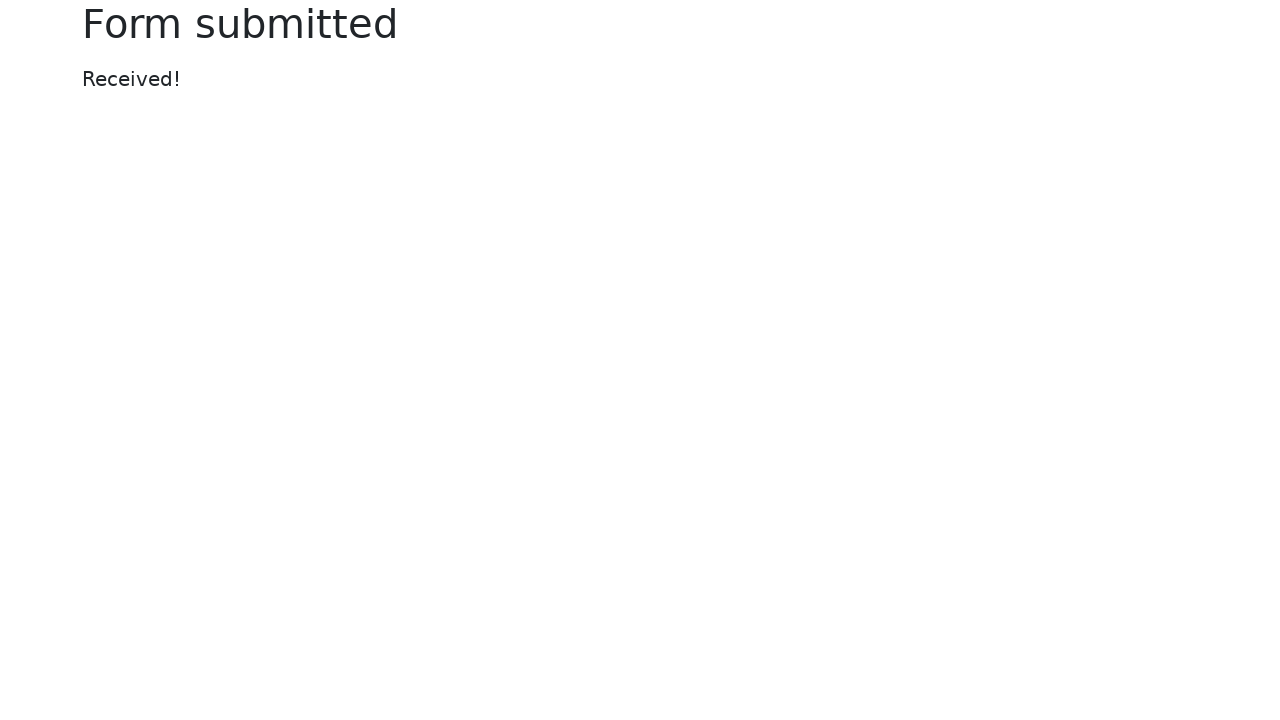